Tests various basic web element interactions including form filling, alerts, checkboxes, radio buttons, and dropdowns on a test automation practice page

Starting URL: https://testeroprogramowania.github.io/selenium

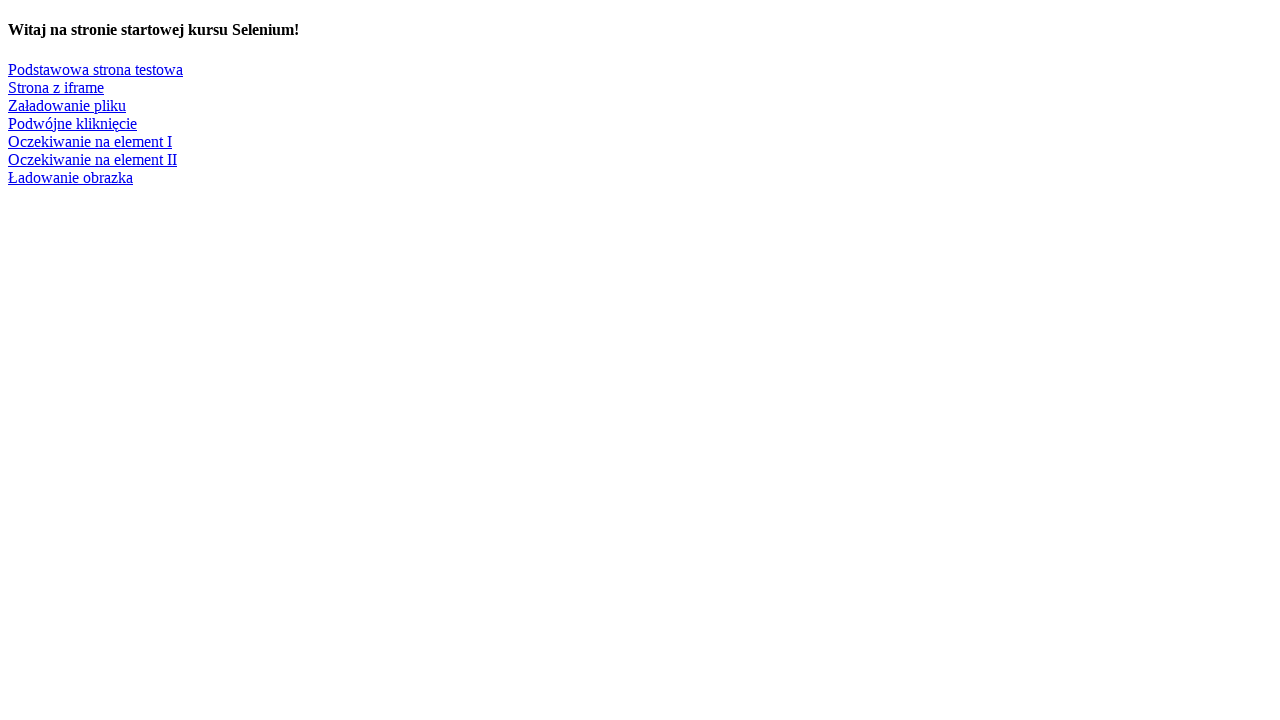

Clicked on 'Podstawowa strona testowa' link to navigate to test page at (96, 69) on text='Podstawowa strona testowa'
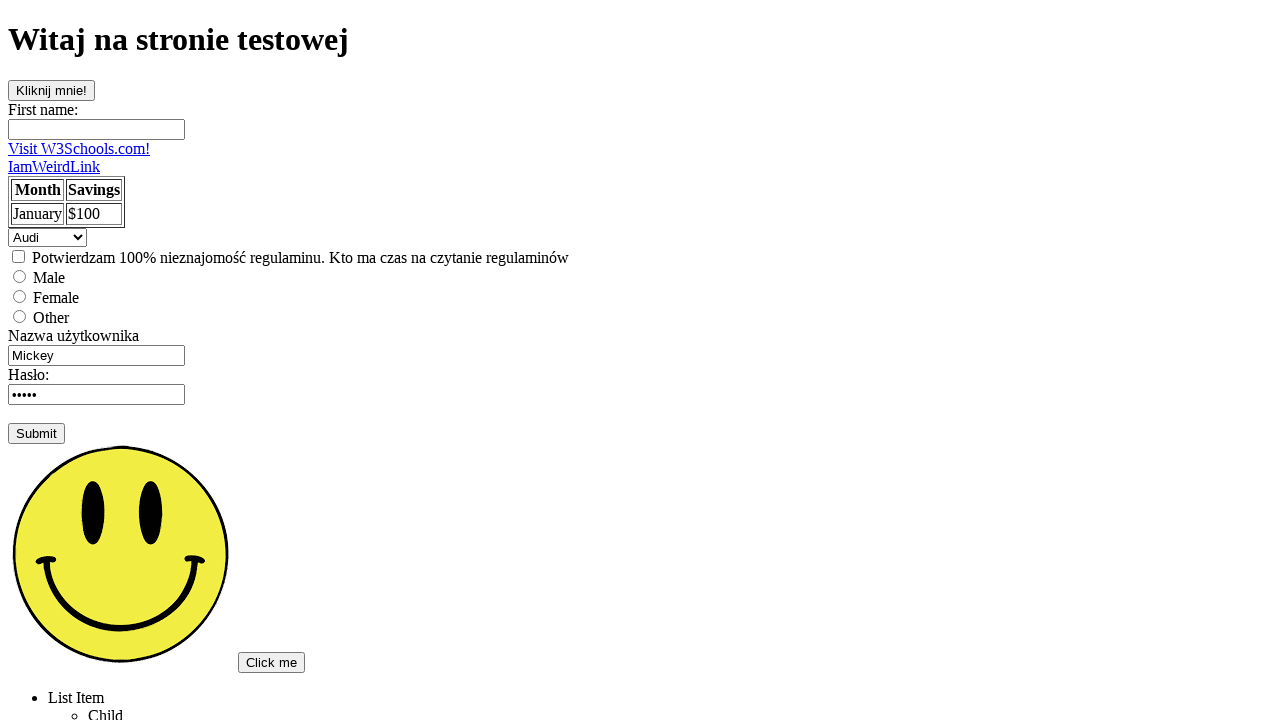

Filled first name field with '1234' on #fname
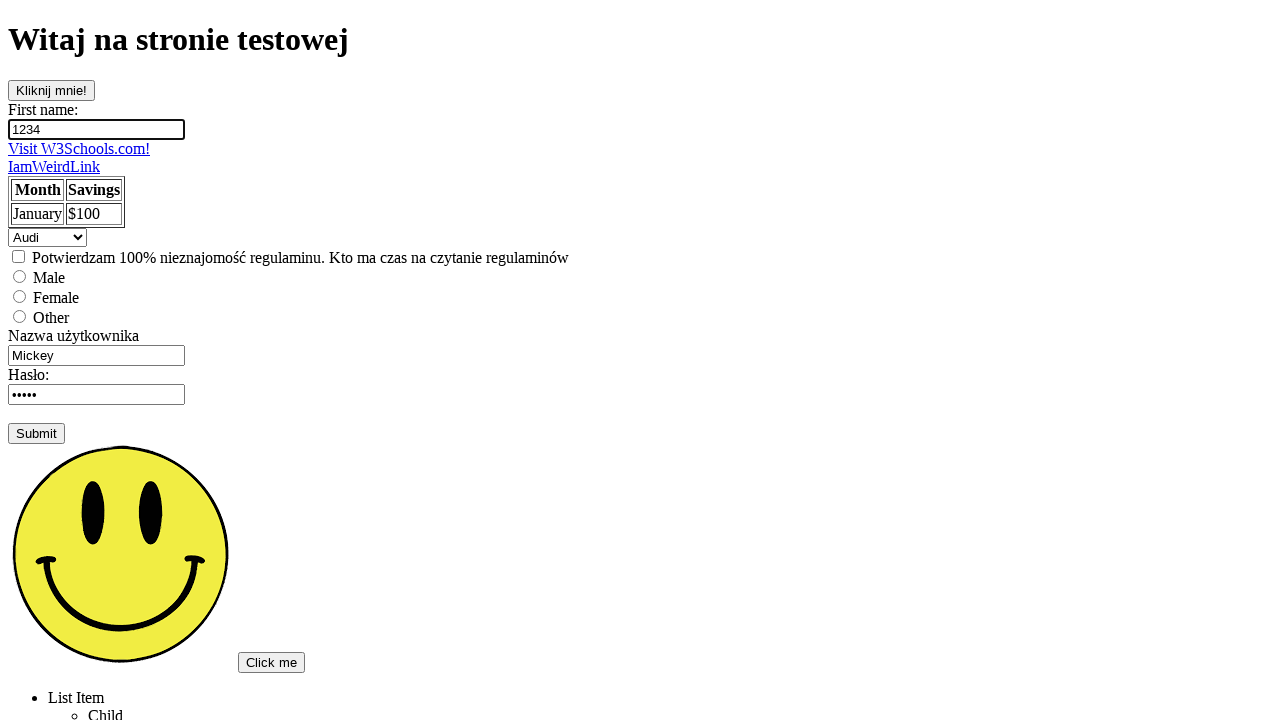

Cleared username field on input[name='username']
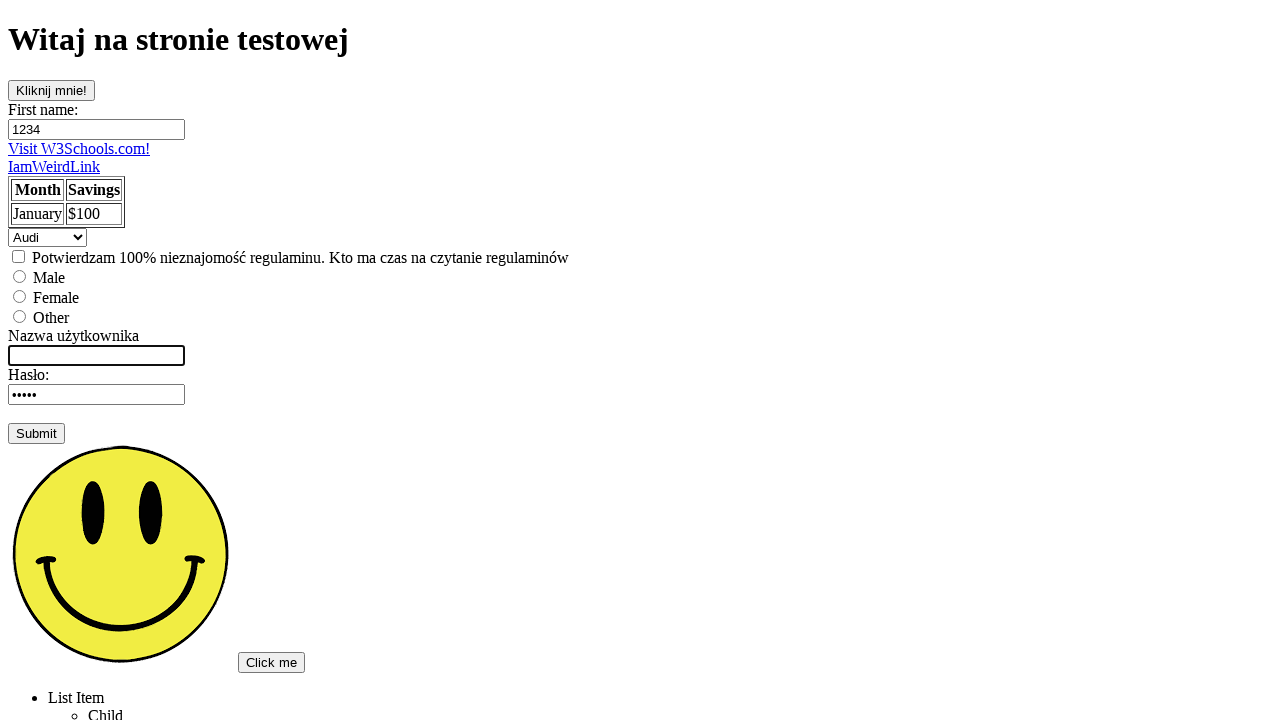

Filled username field with 'admin' on input[name='username']
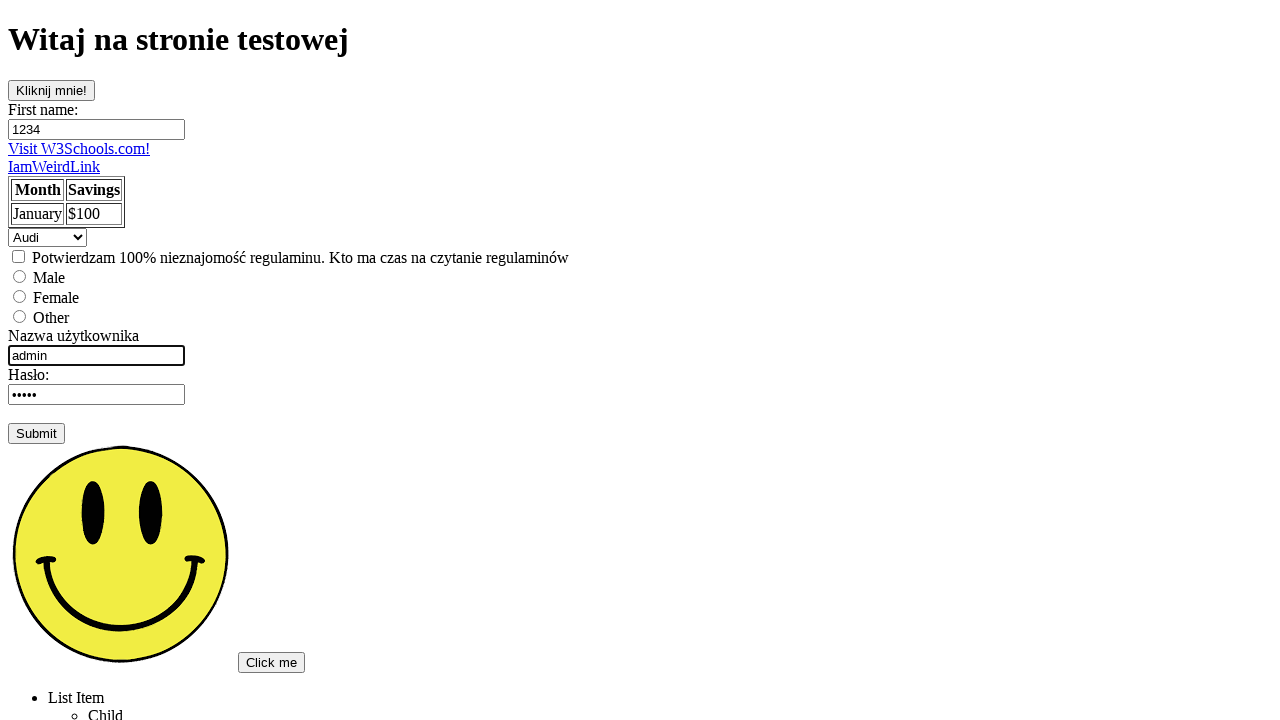

Pressed Enter on username field to submit (triggers alerts) on input[name='username']
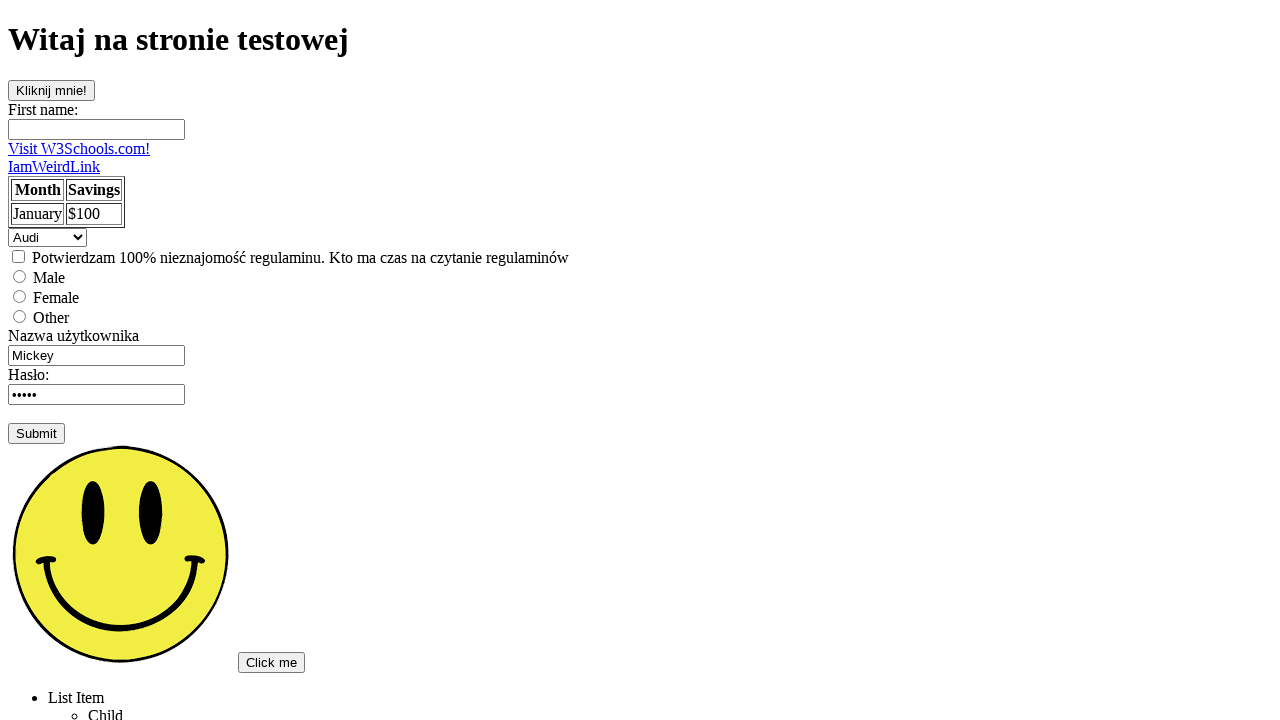

Set up dialog handler to accept alerts
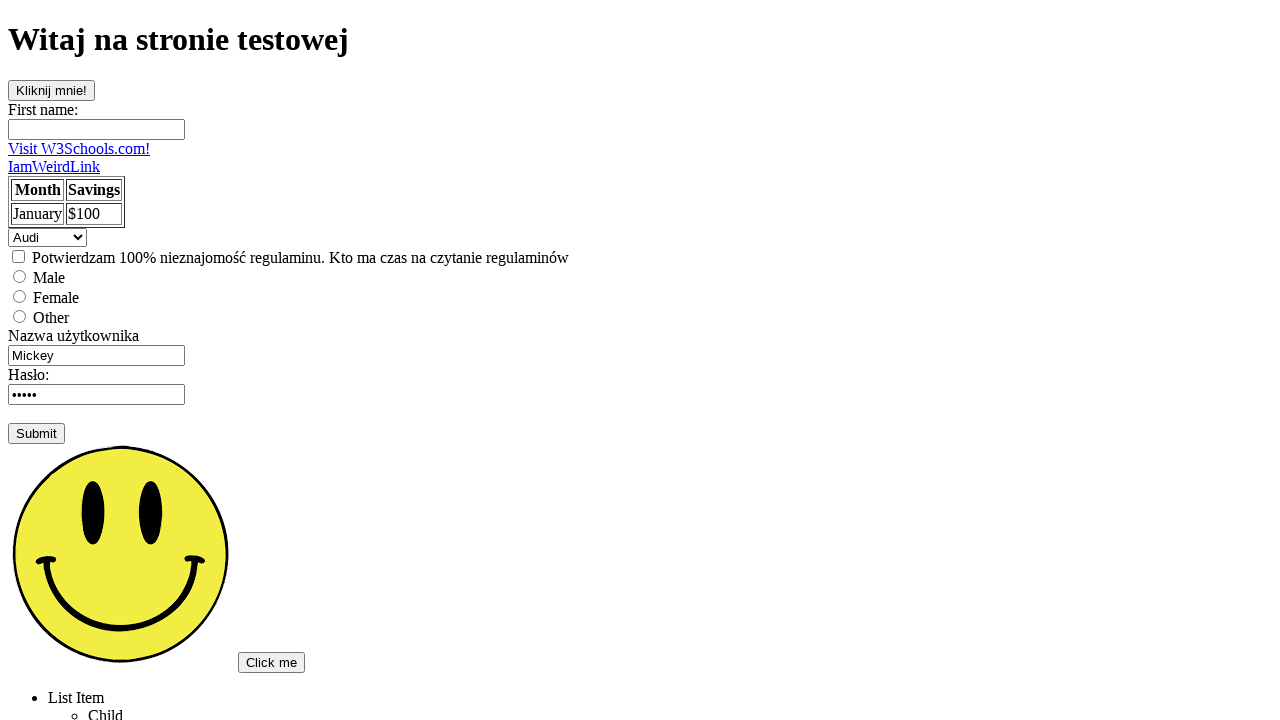

Clicked checkbox element at (18, 256) on input[type='checkbox']
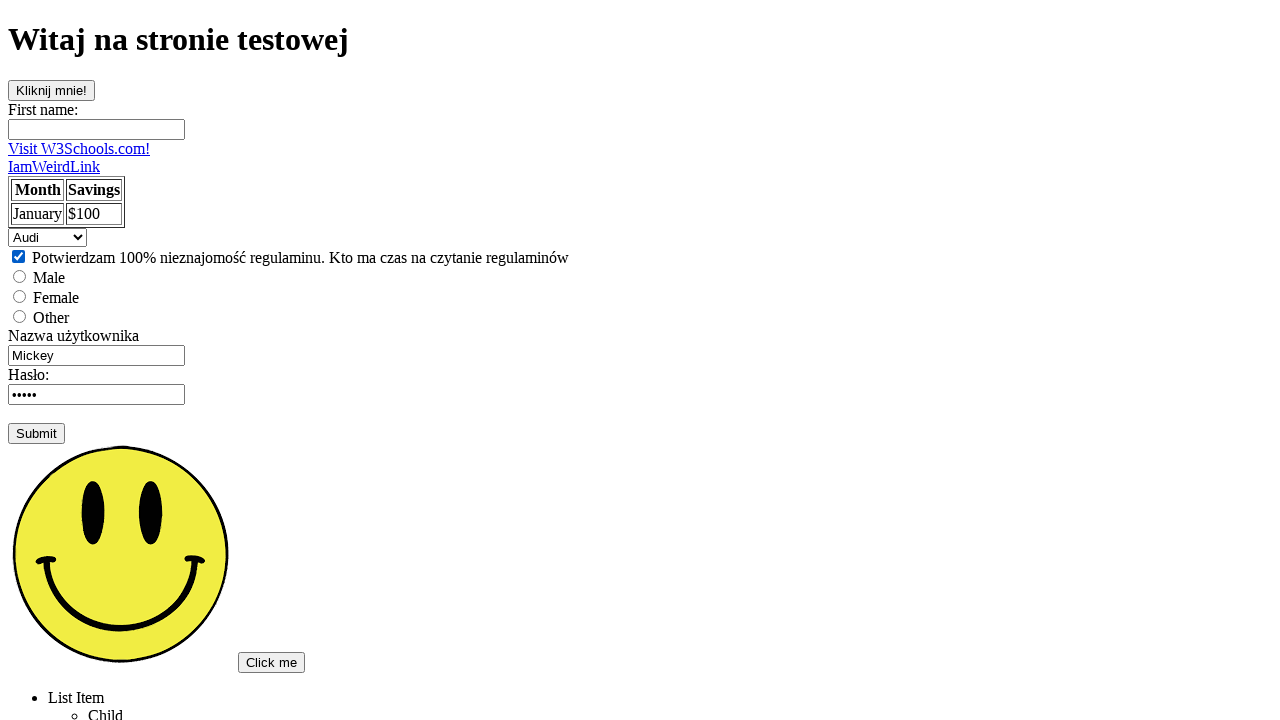

Clicked radio button for 'female' option at (20, 296) on input[value='female']
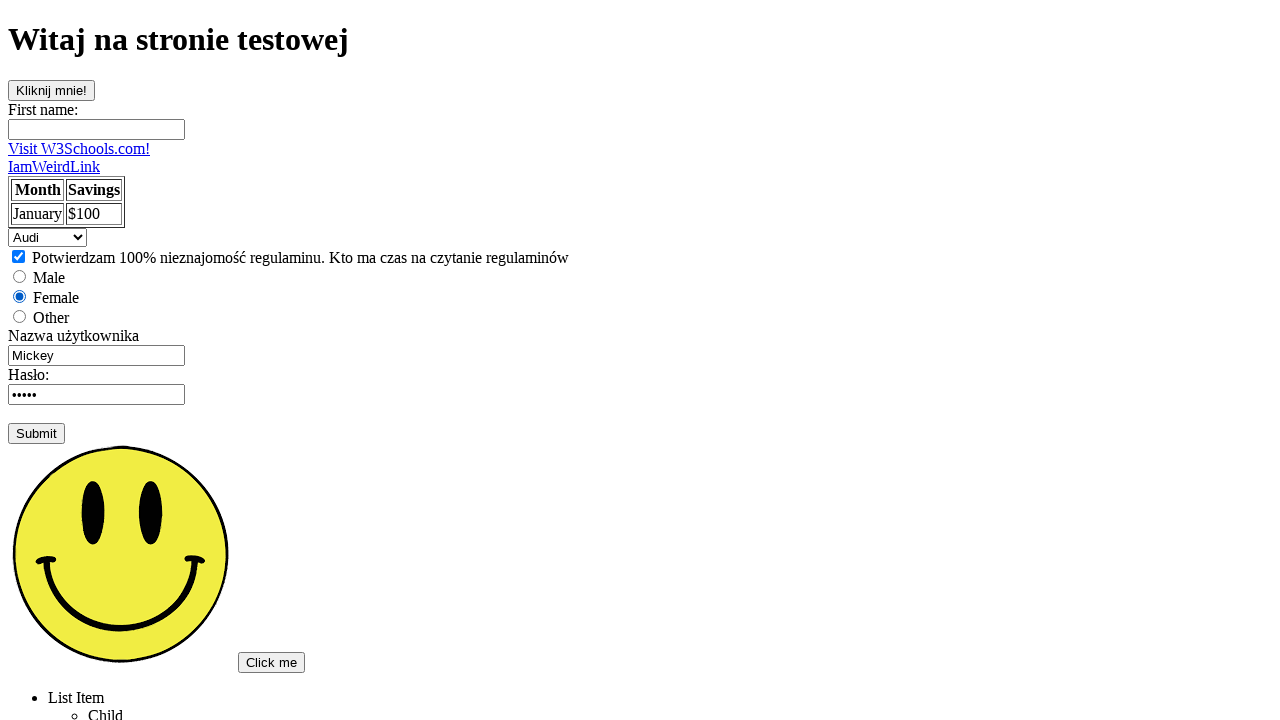

Selected 'Saab' from dropdown menu on select
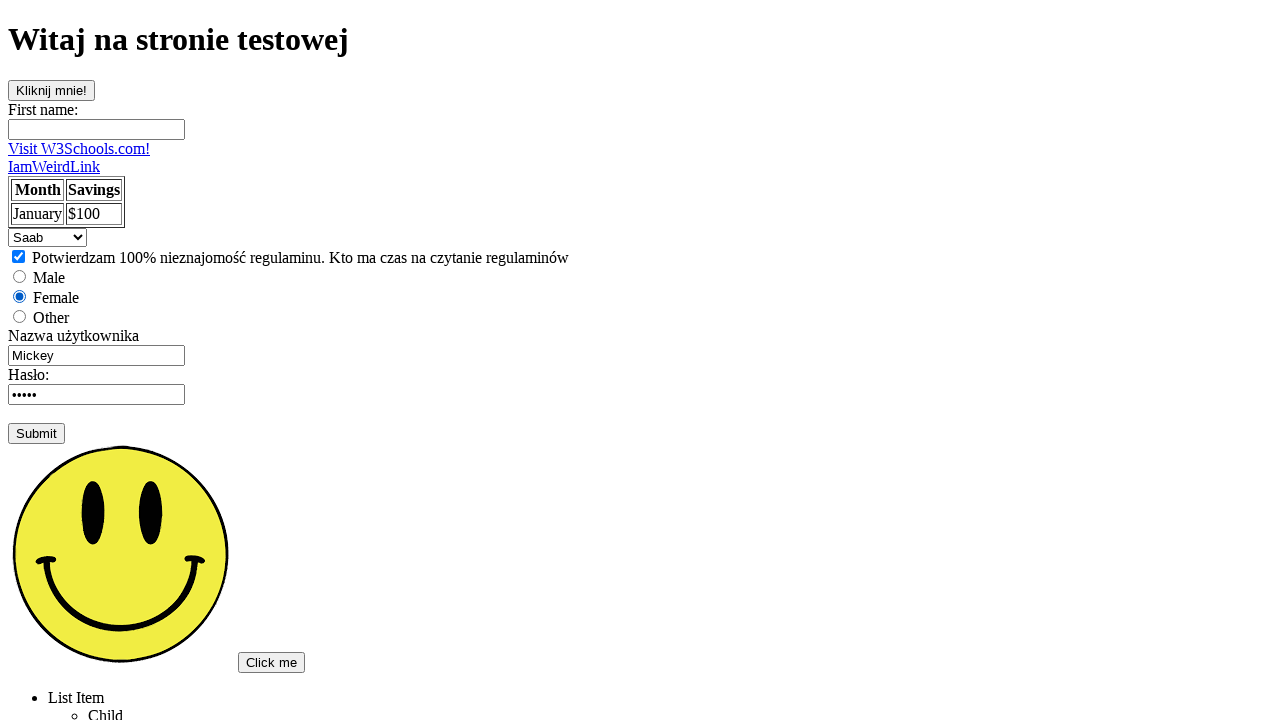

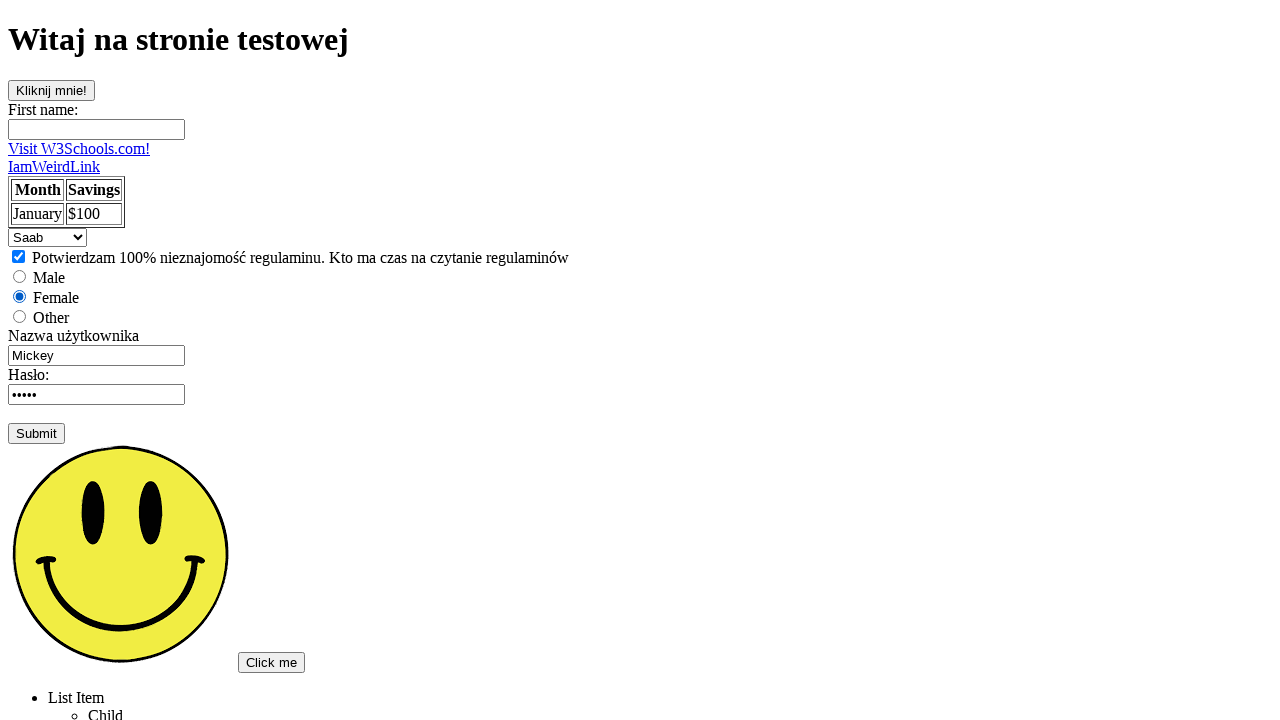